Navigates to Watford Community Housing website and verifies the page title

Starting URL: https://www.wcht.org.uk/

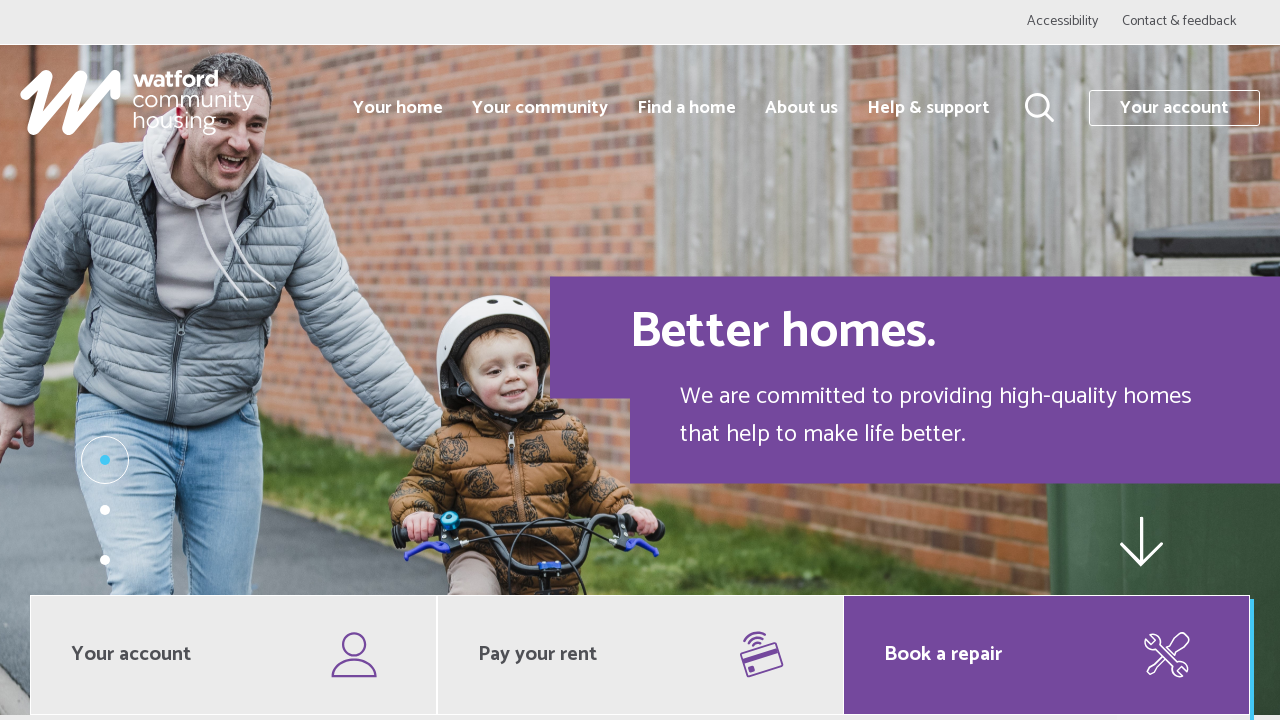

Navigated to Watford Community Housing website
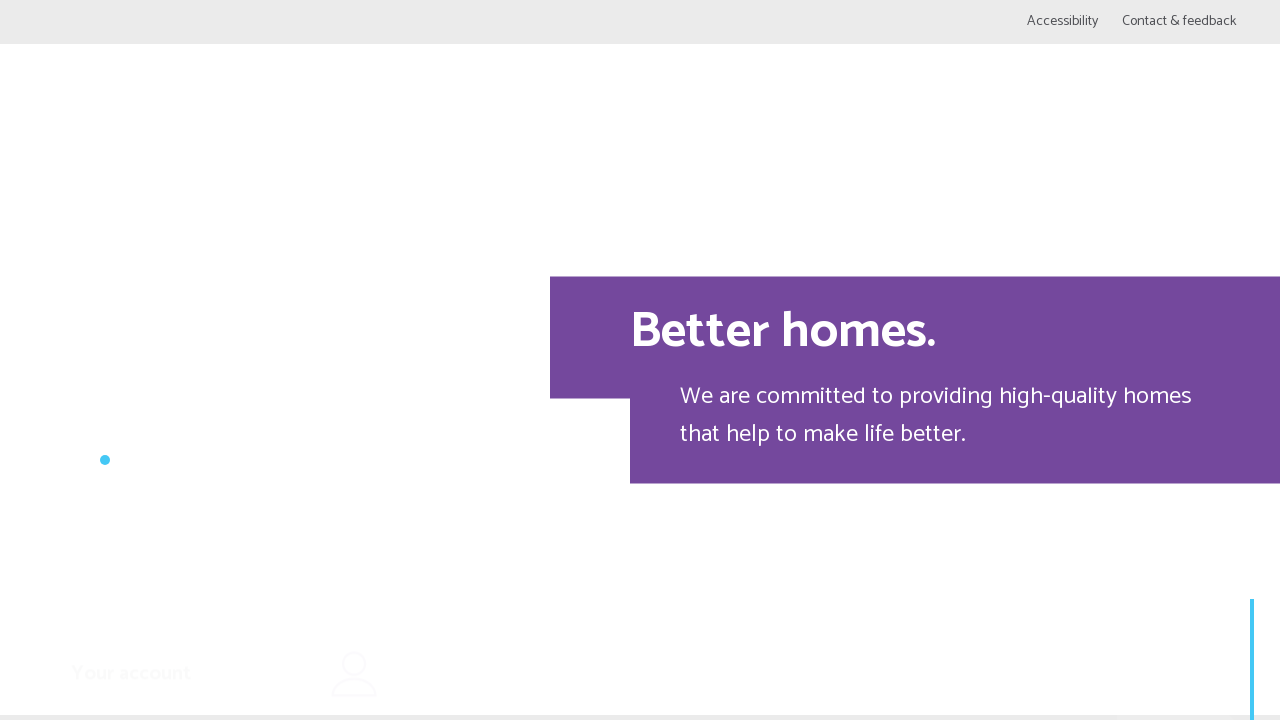

Retrieved page title
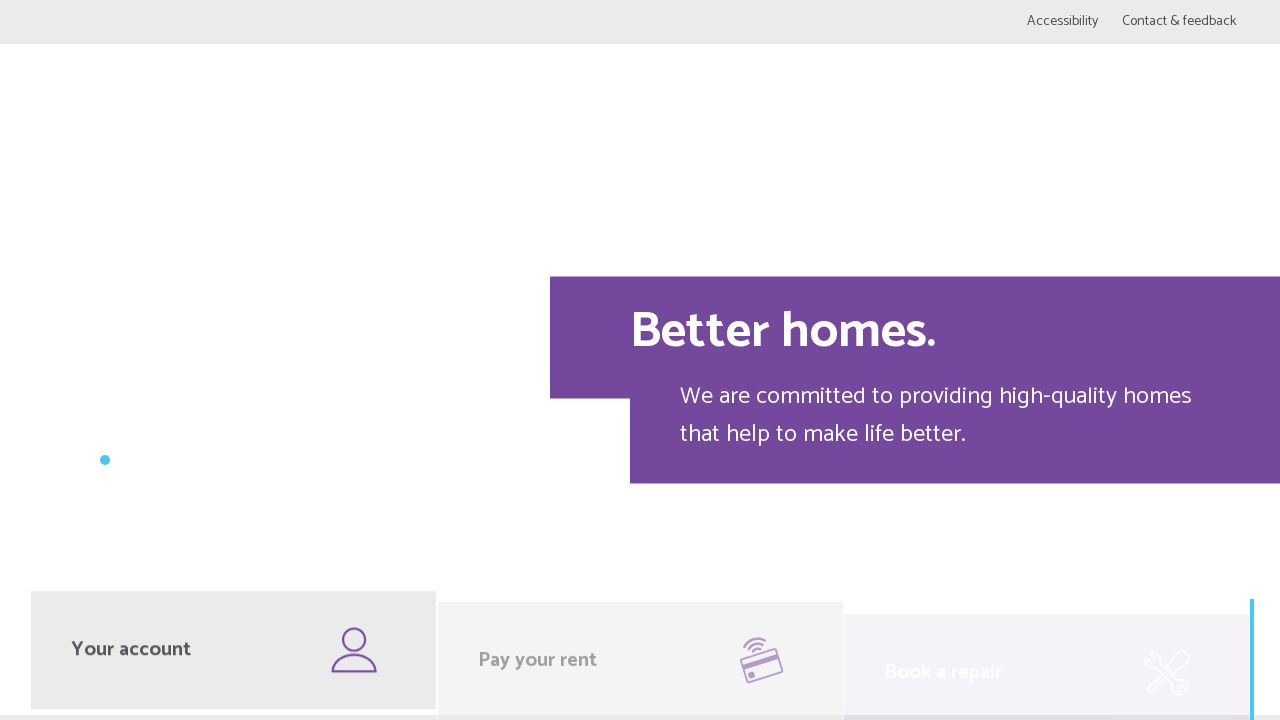

Verified if title equals 'Watford'
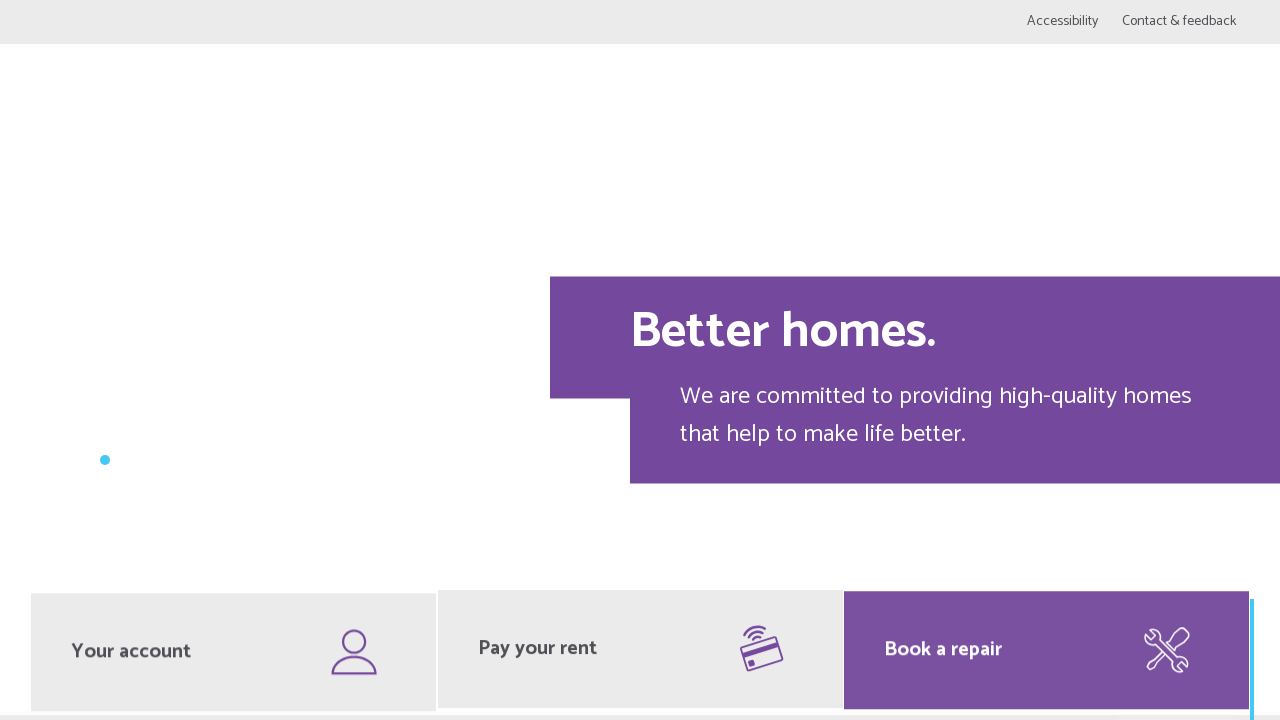

Verified if title contains 'Community Housing Homepage'
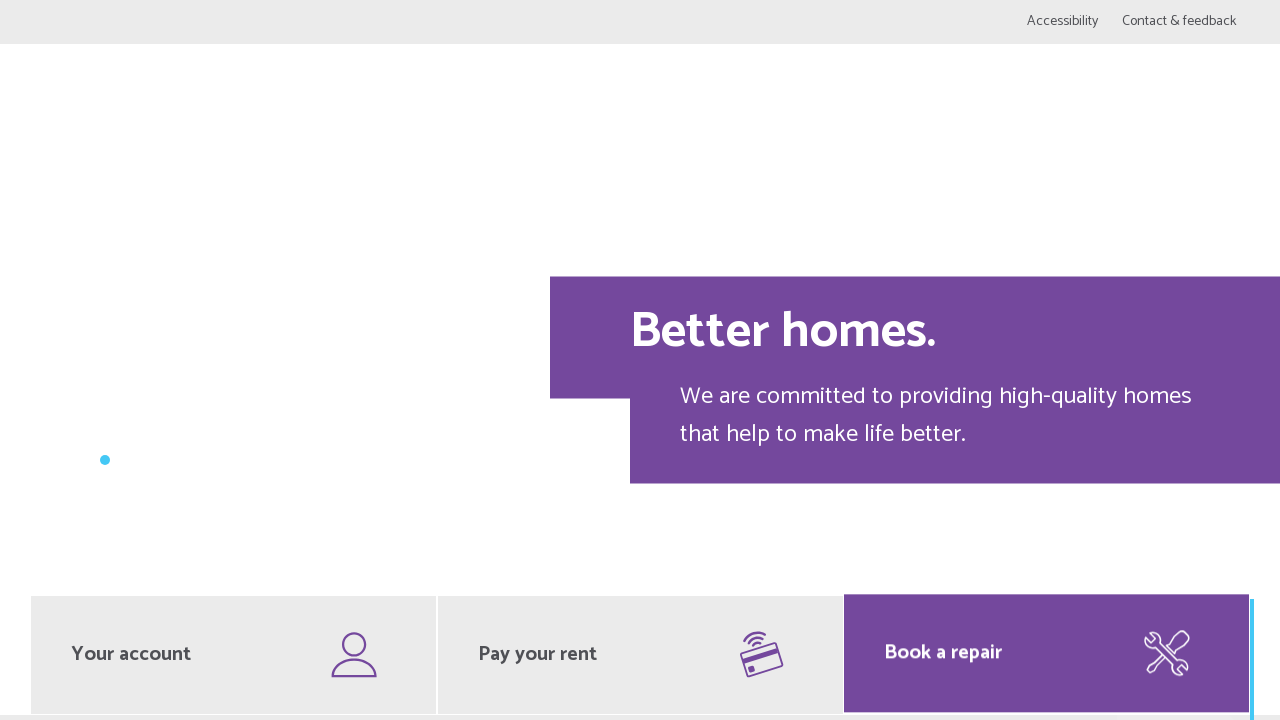

Printed title equals 'Watford' result
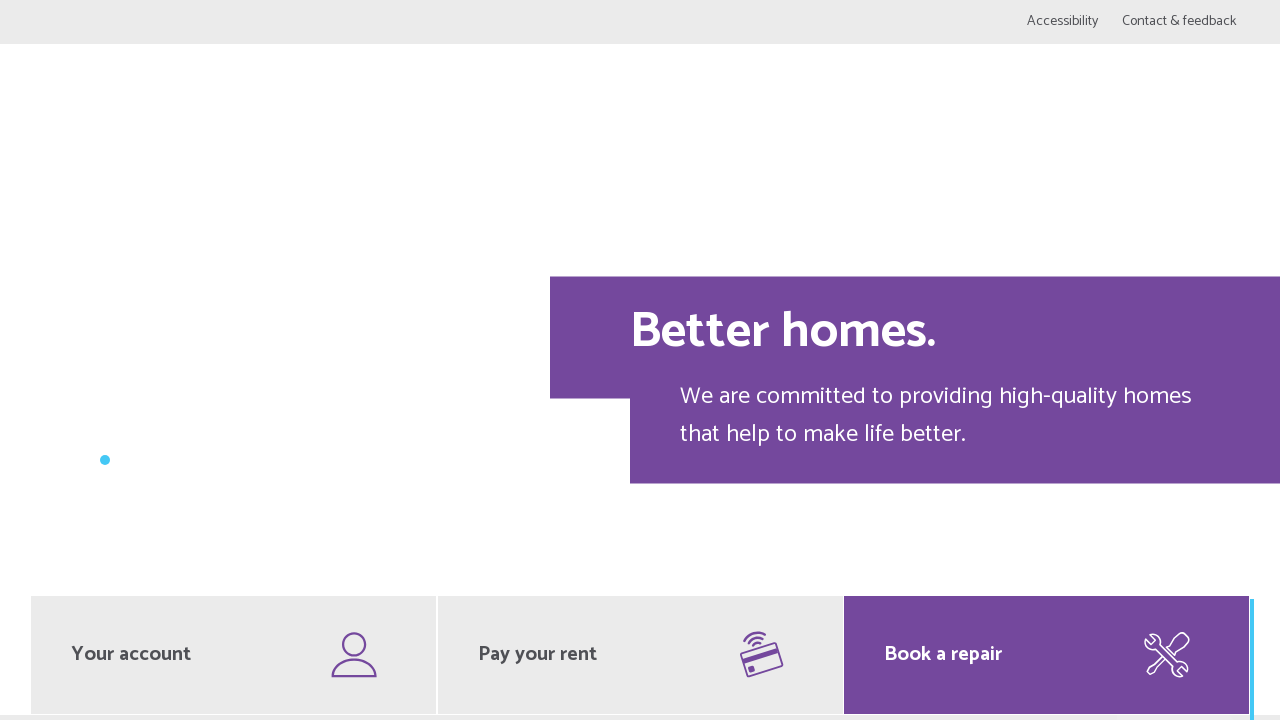

Printed title contains 'Community Housing Homepage' result
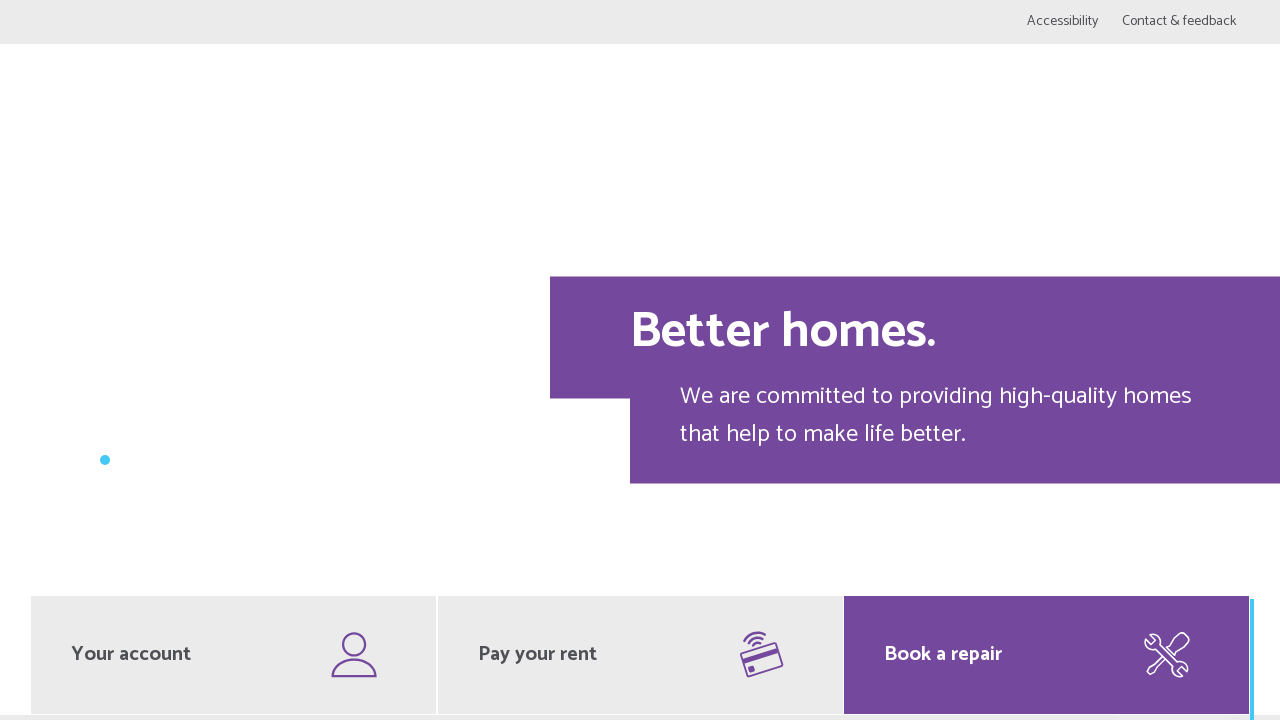

Printed actual page title
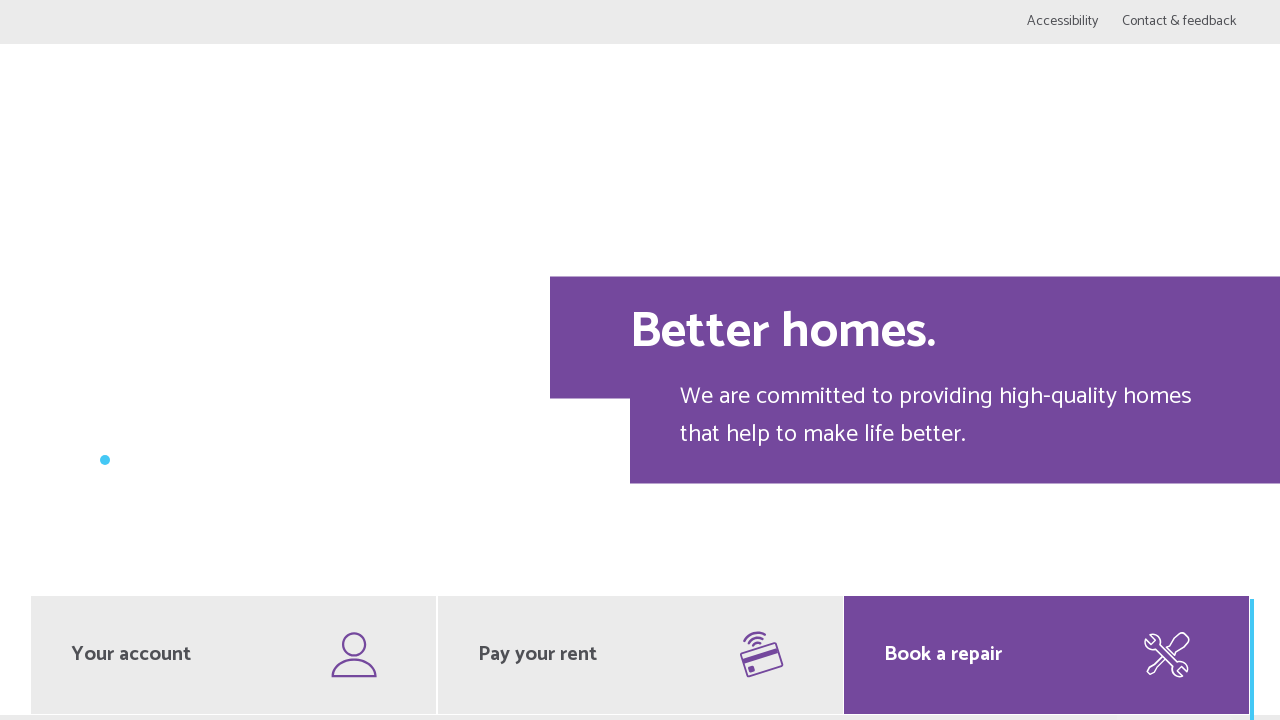

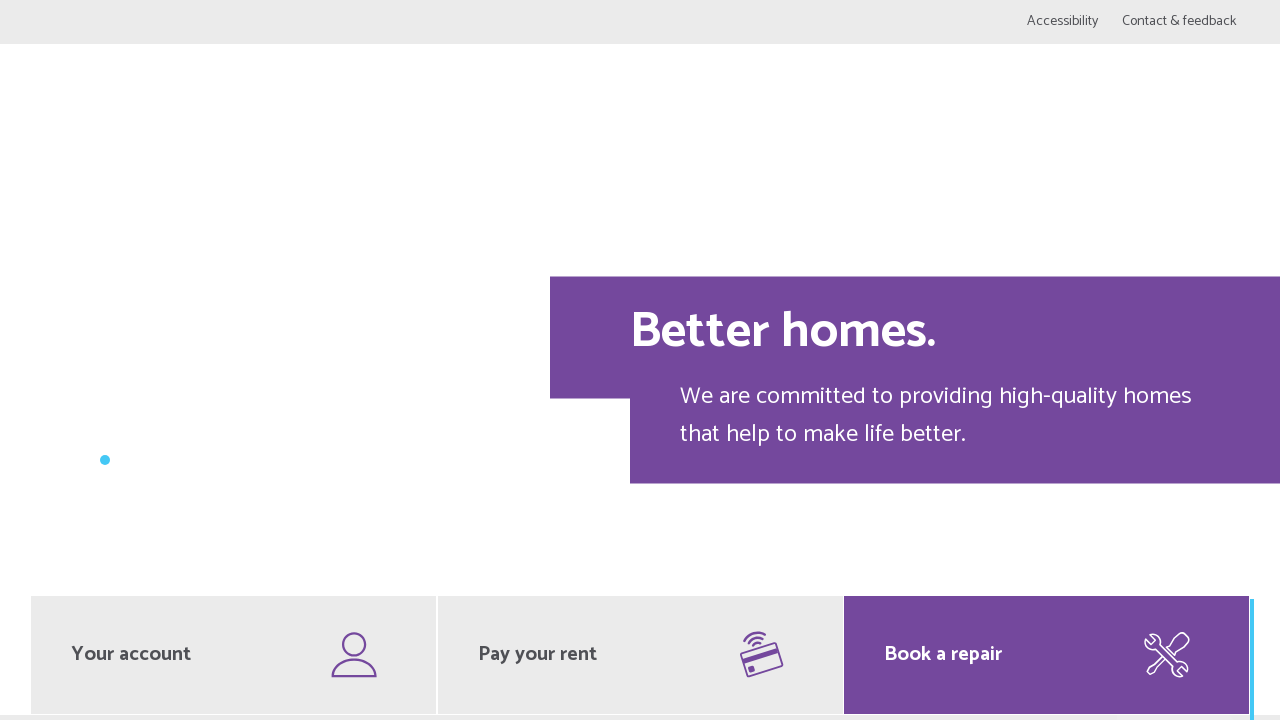